Navigates to a blog page and clears the content of a text field

Starting URL: https://omayo.blogspot.com/

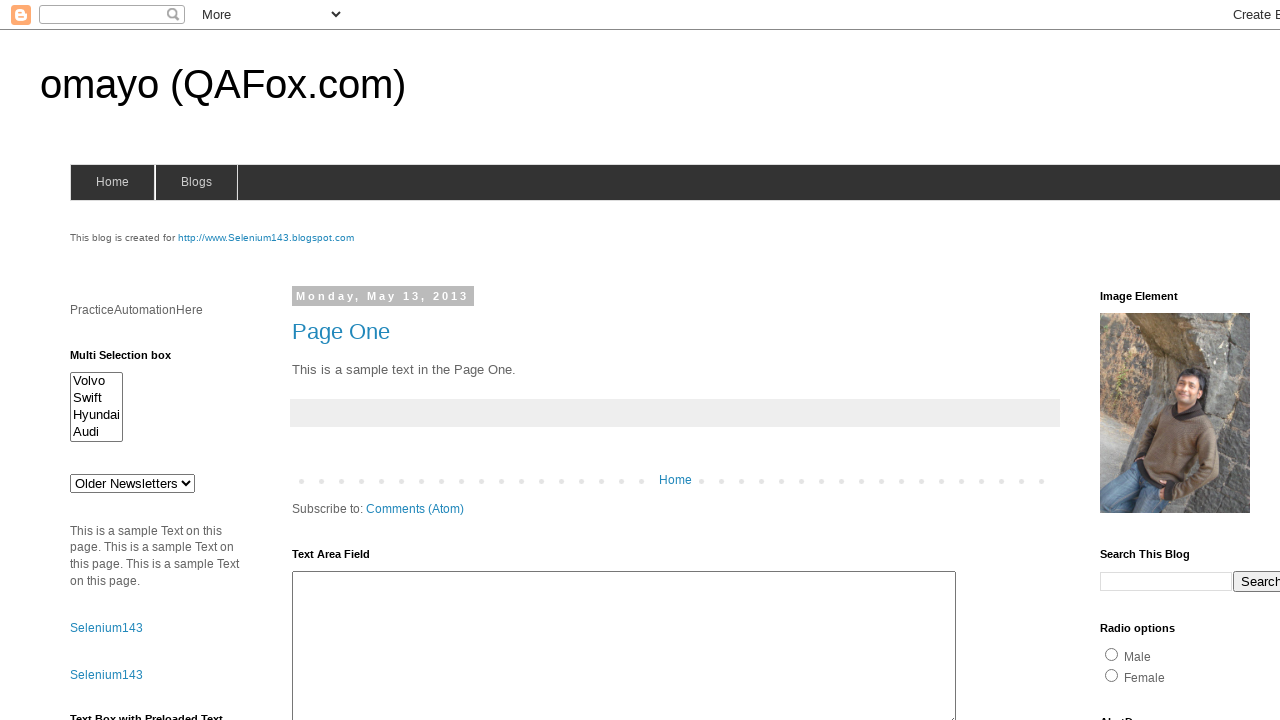

Navigated to https://omayo.blogspot.com/
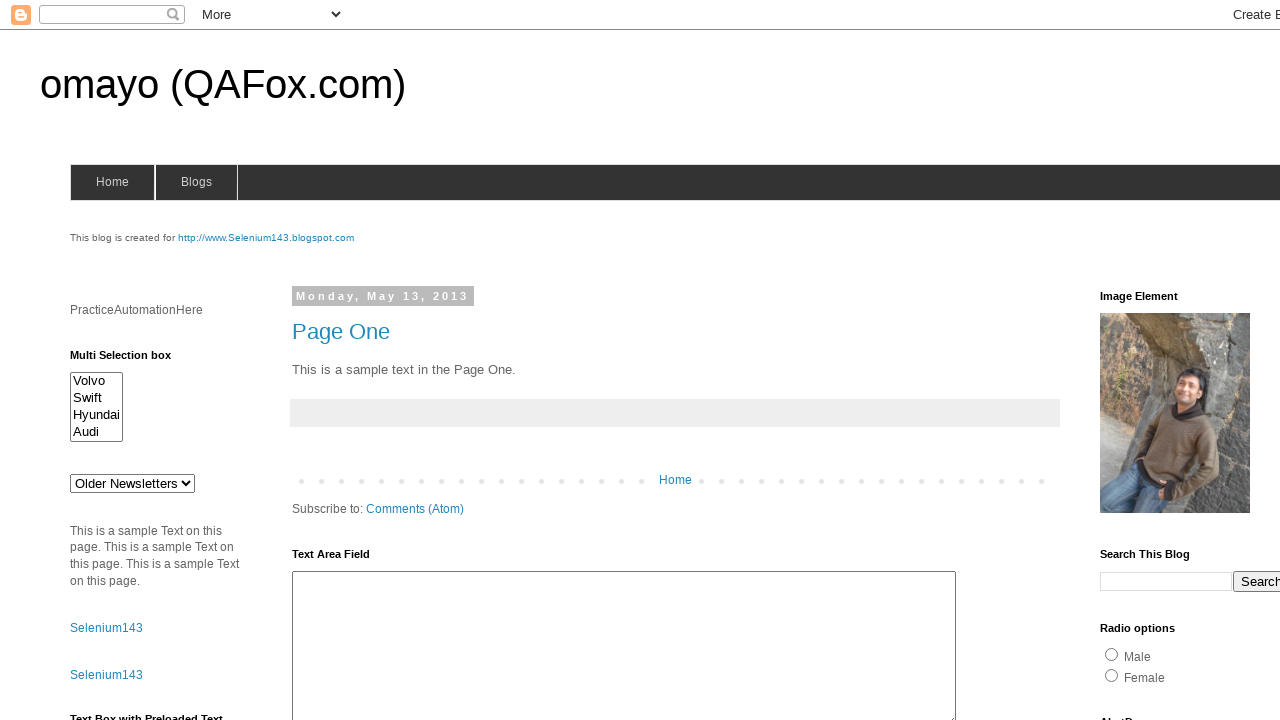

Cleared the content of text field using clear method on #textbox1
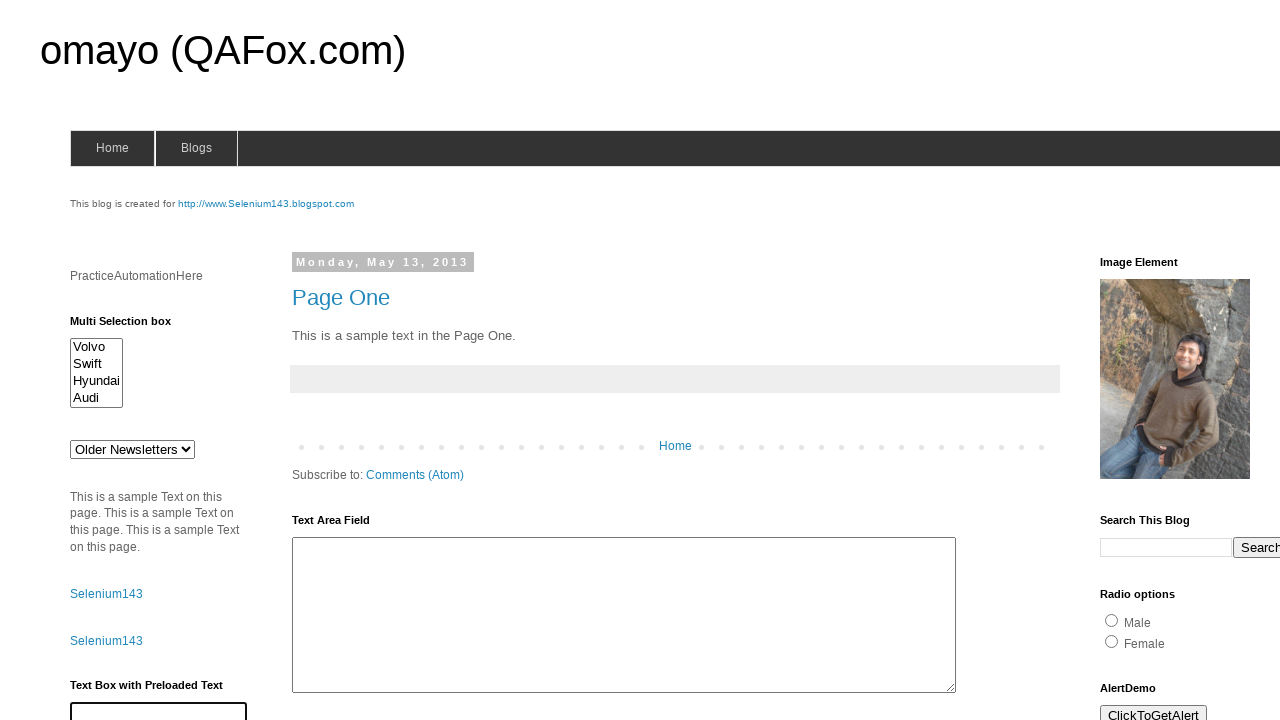

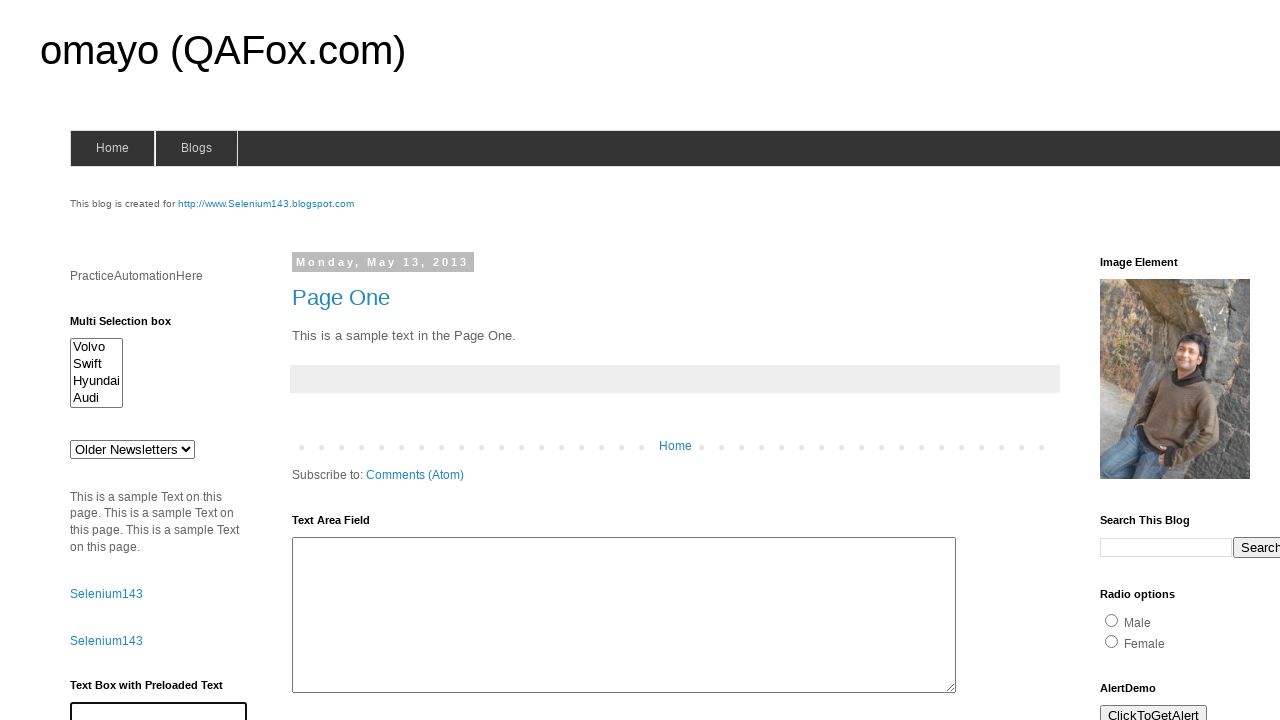